Tests opting out of A/B tests by adding an opt-out cookie before navigating to the split testing page.

Starting URL: http://the-internet.herokuapp.com

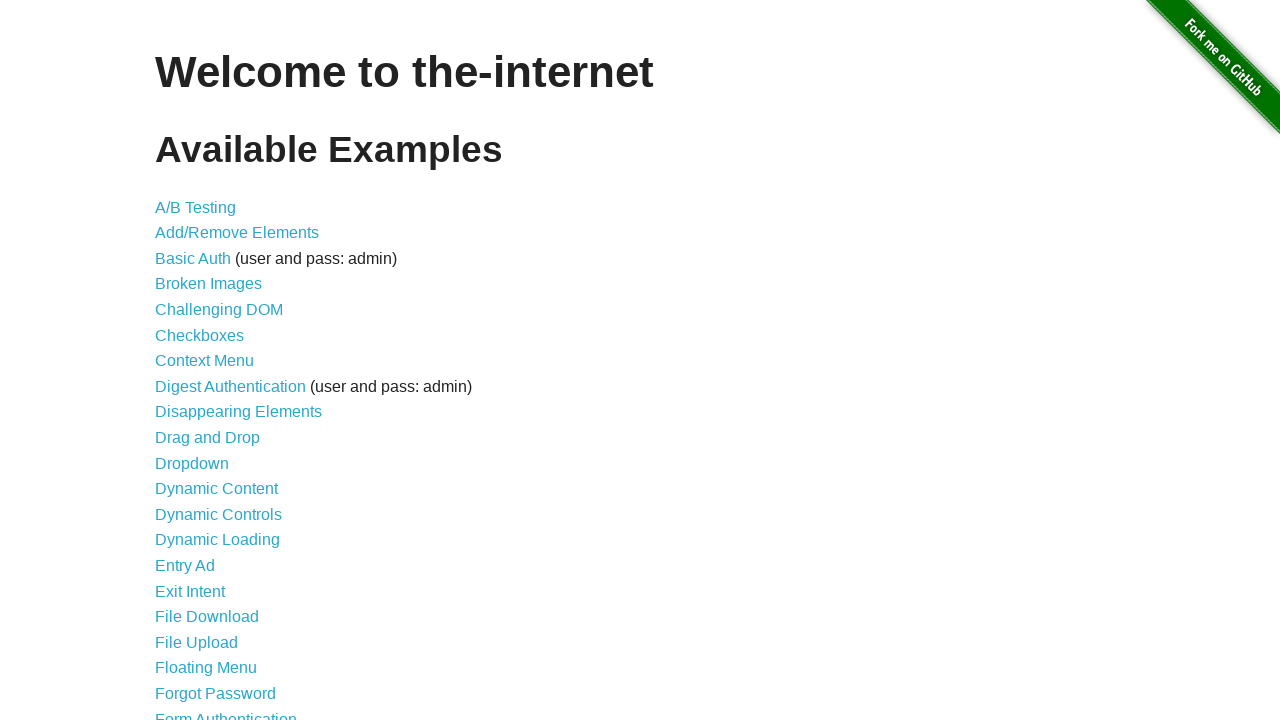

Added Optimizely opt-out cookie before visiting page
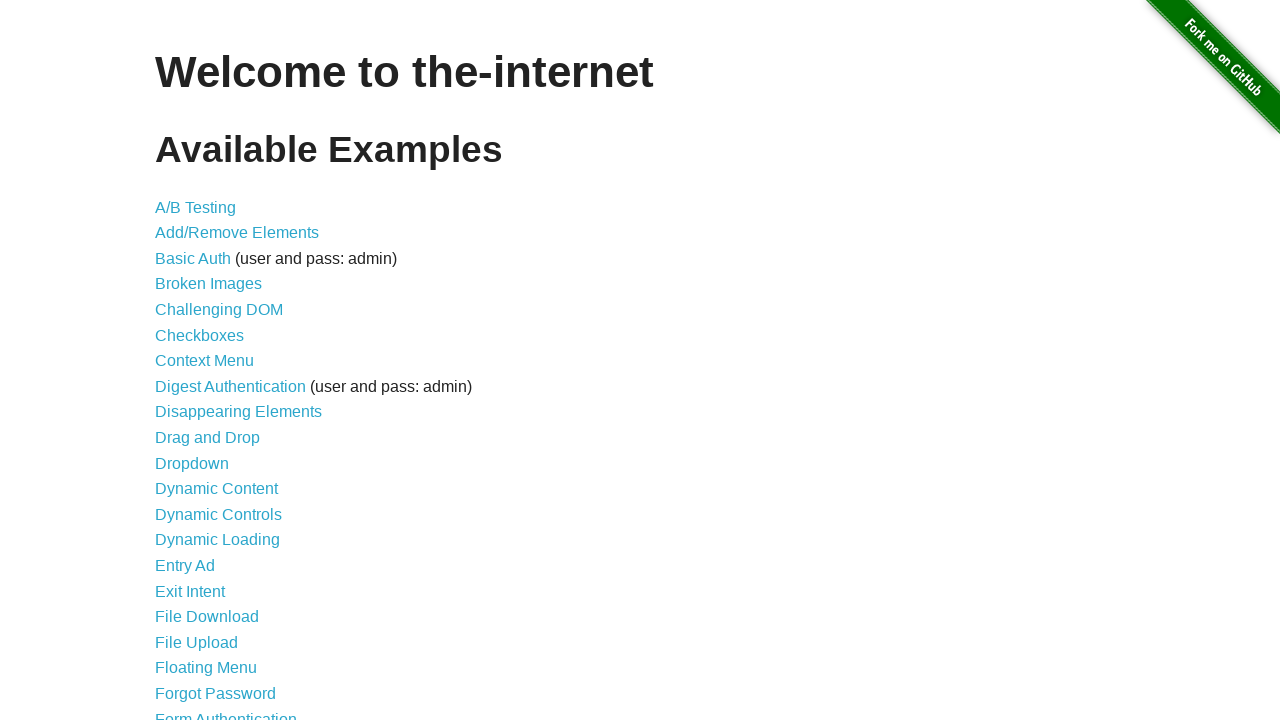

Navigated to split testing page with opt-out cookie applied
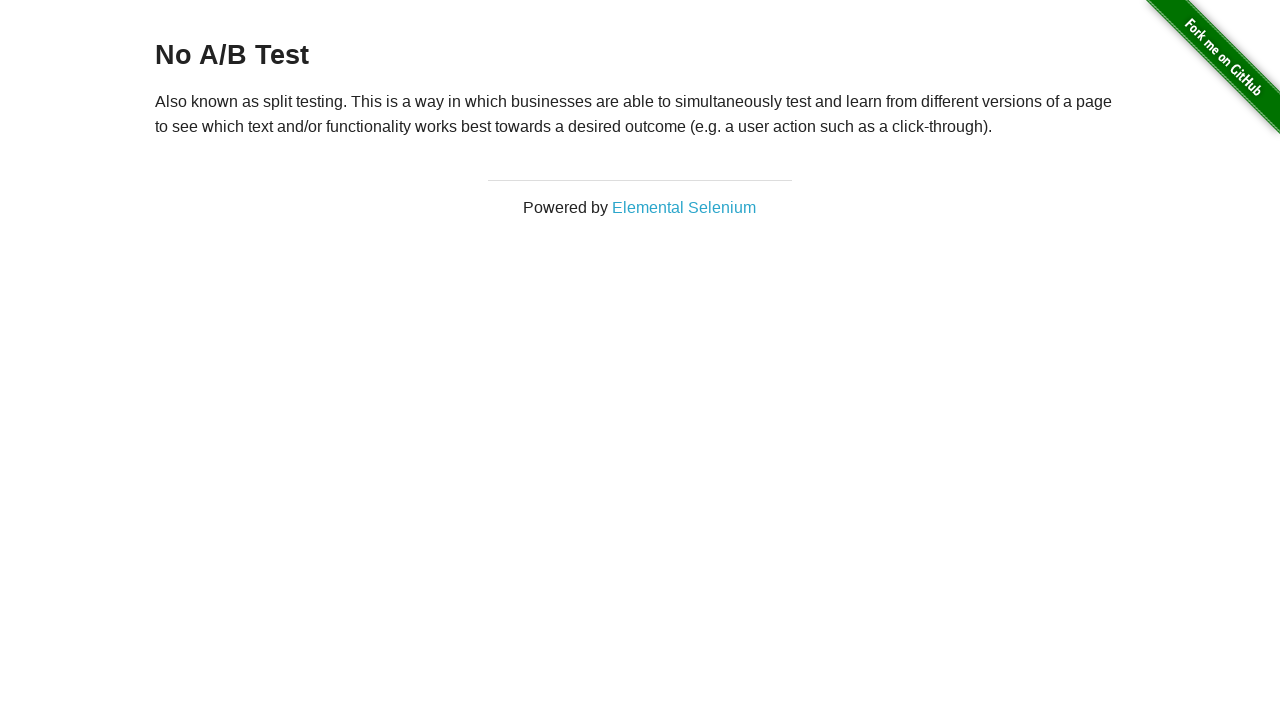

Verified A/B test page loaded successfully with opt-out cookie
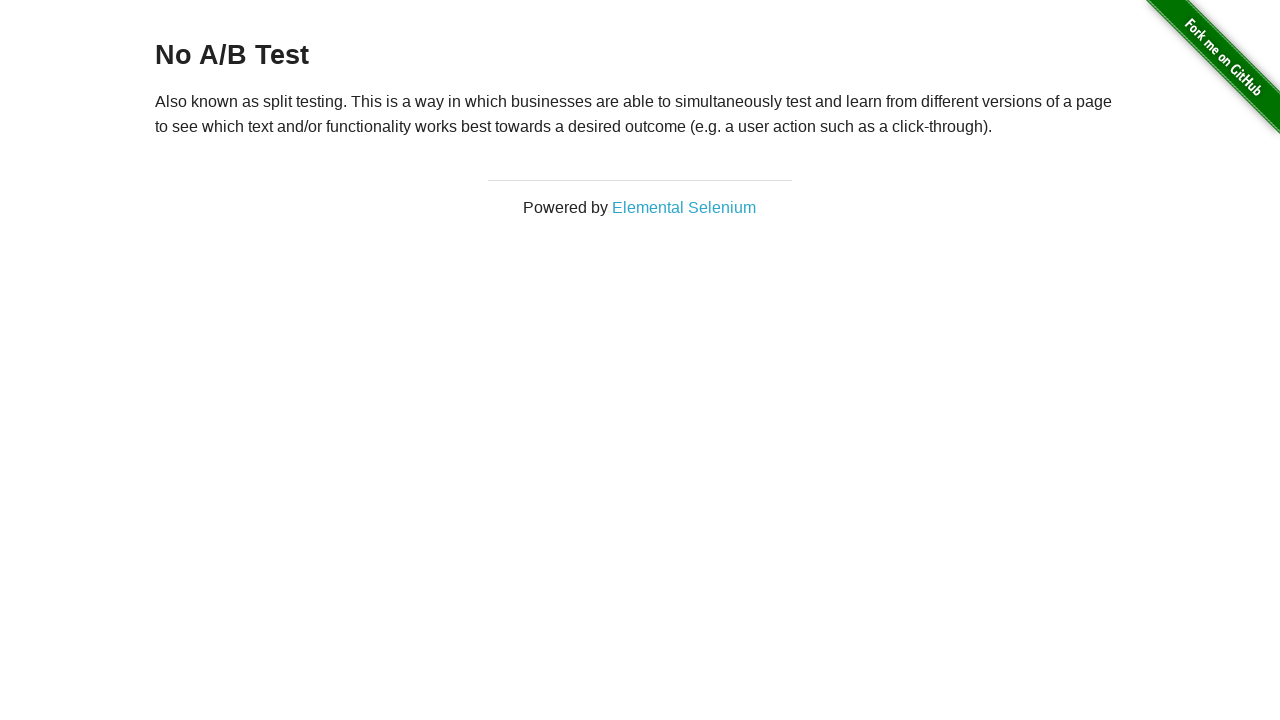

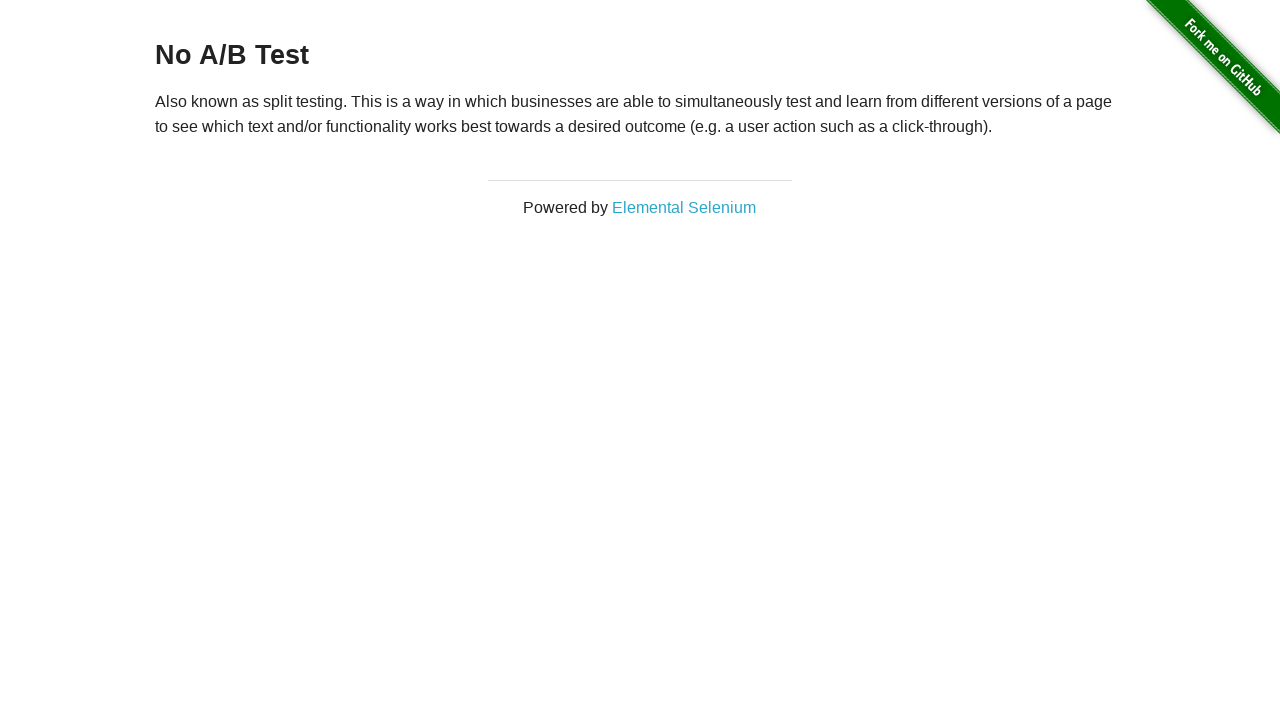